Tests a slow calculator web application by setting a delay, performing an addition operation (7+8), and verifying the result displays 15

Starting URL: https://bonigarcia.dev/selenium-webdriver-java/slow-calculator.html

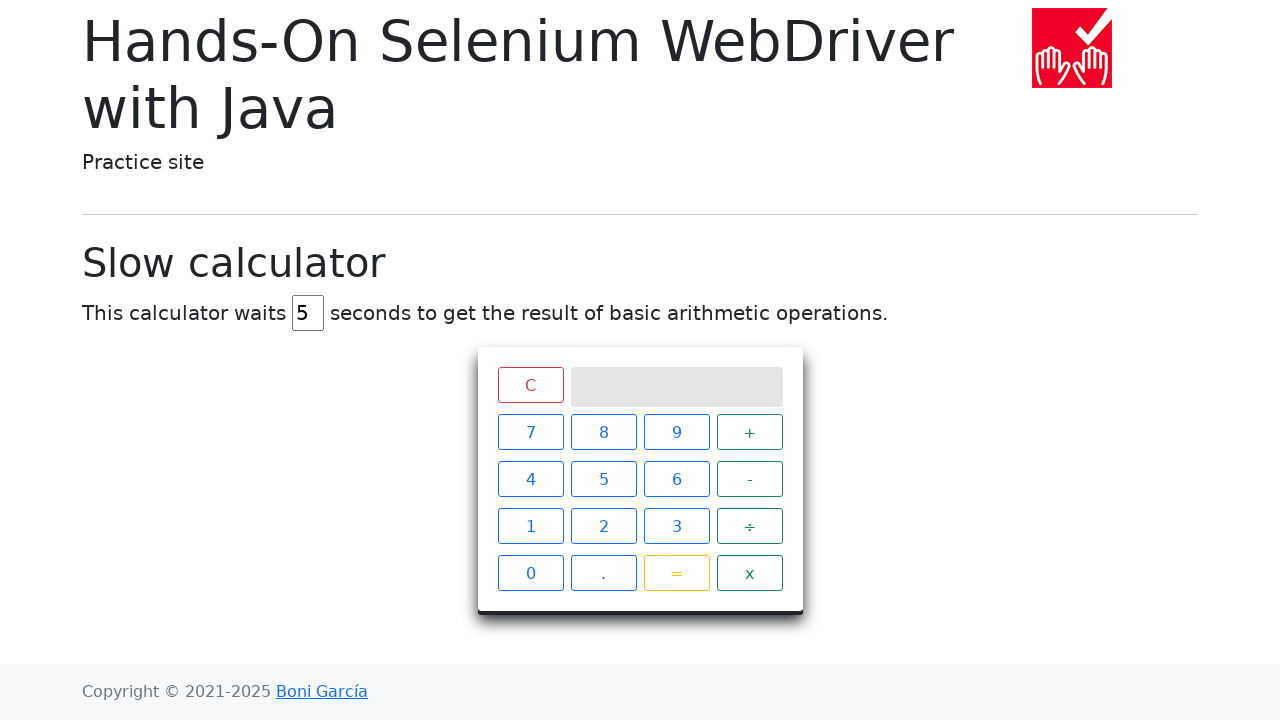

Cleared the delay field on #delay
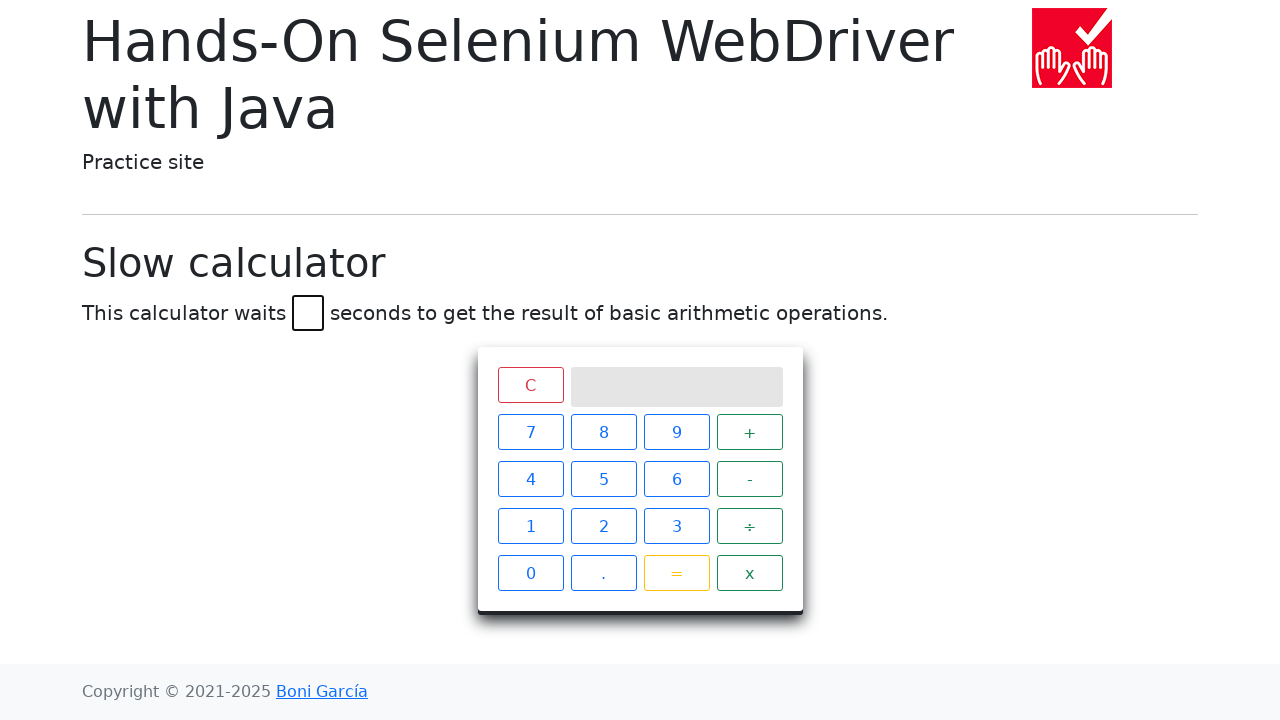

Set delay to 45 seconds on #delay
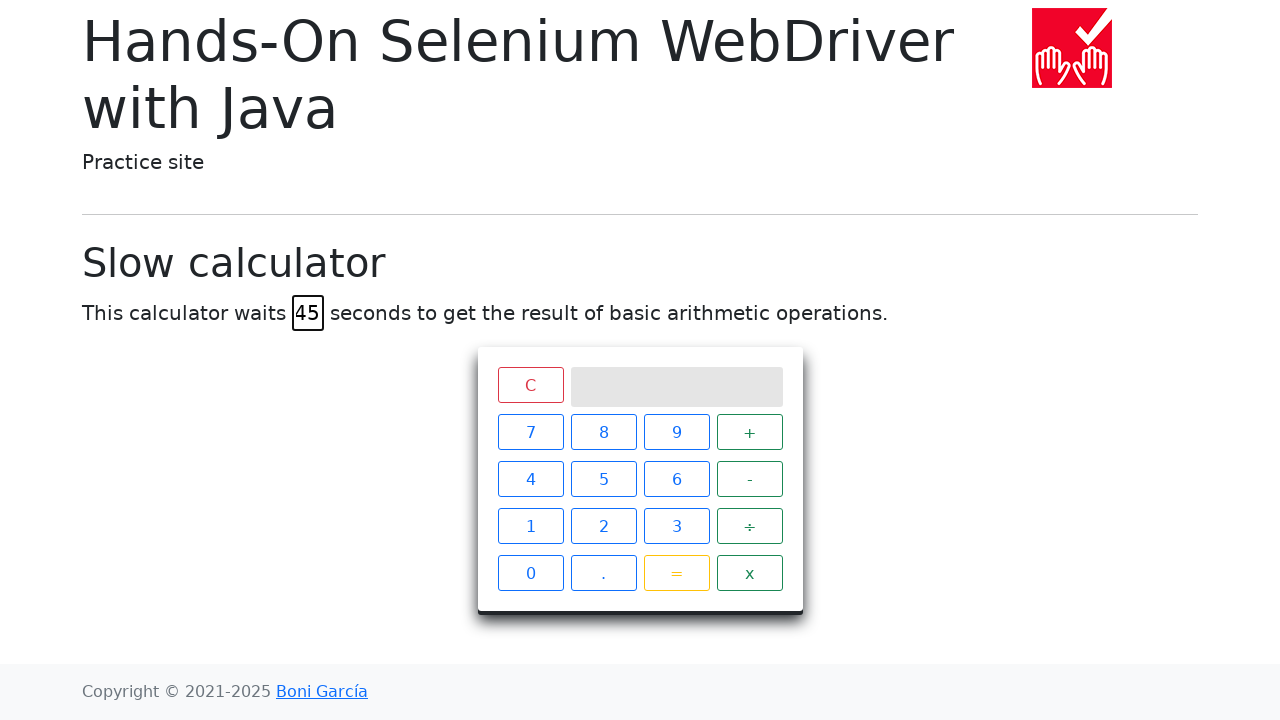

Clicked number 7 at (530, 432) on xpath=//span[normalize-space()='7']
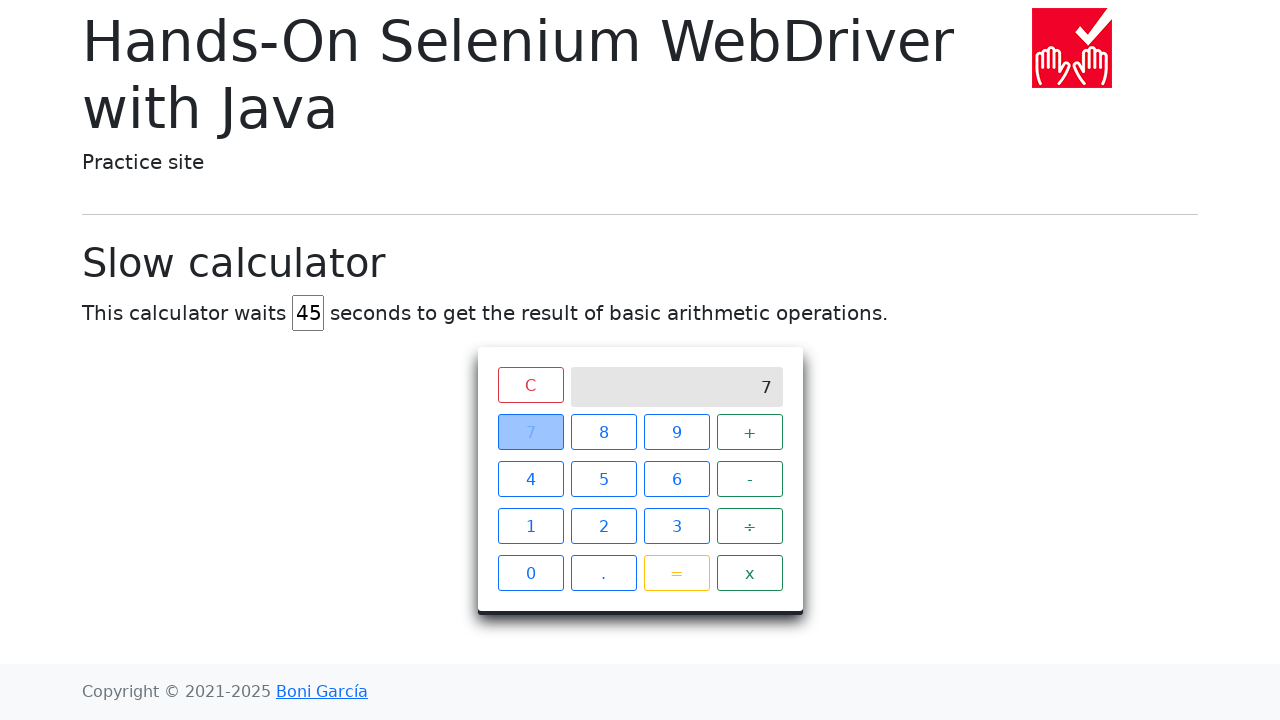

Clicked plus operator at (750, 432) on xpath=//span[normalize-space()='+']
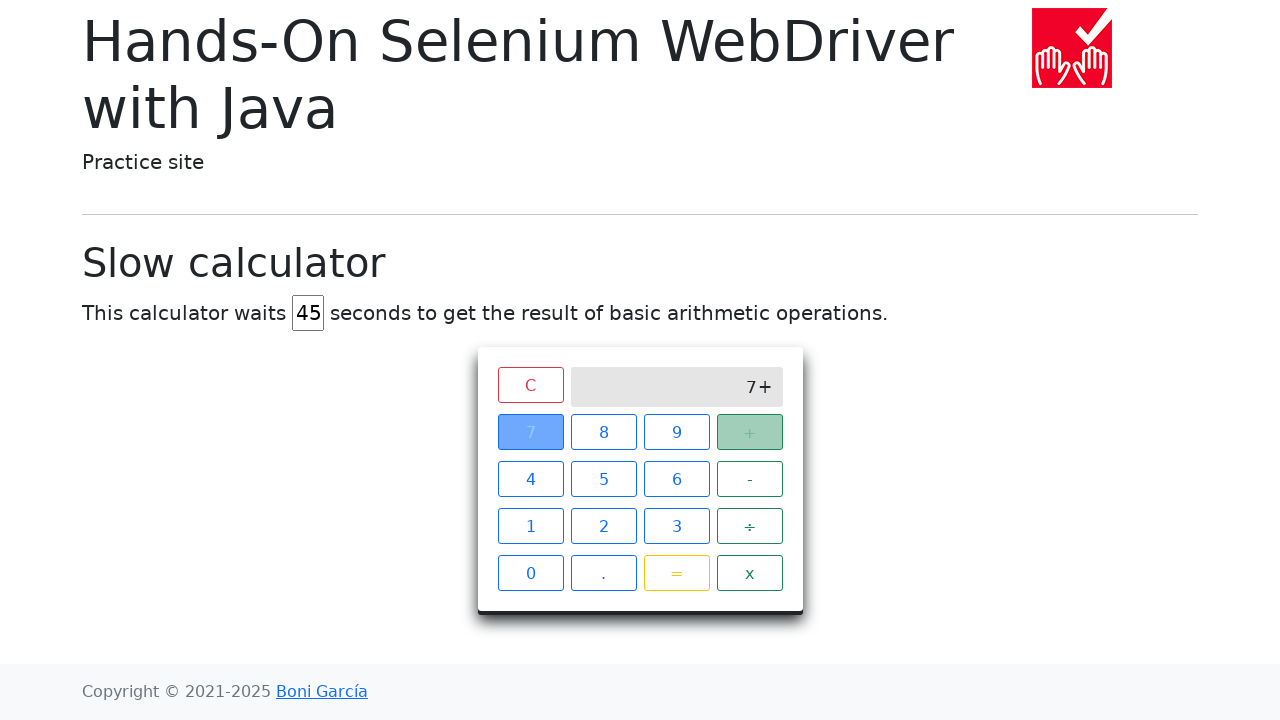

Clicked number 8 at (604, 432) on xpath=//span[normalize-space()='8']
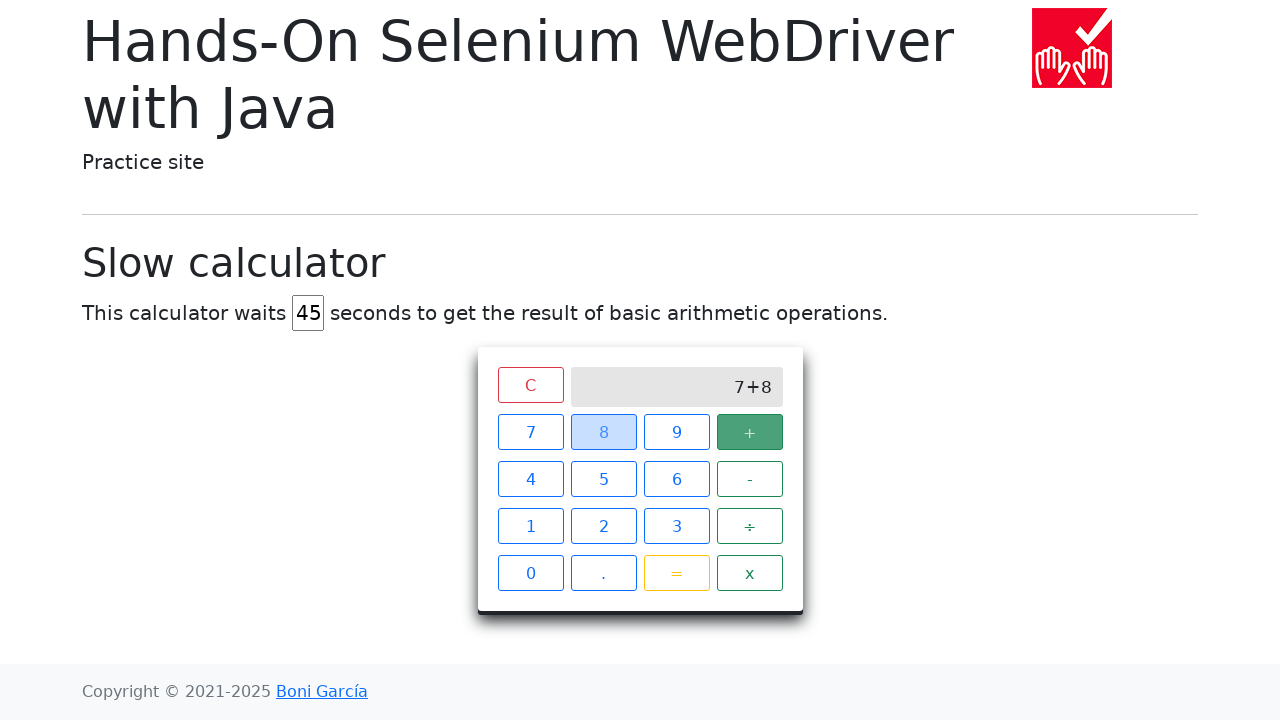

Clicked equals button at (676, 573) on span.btn.btn-outline-warning
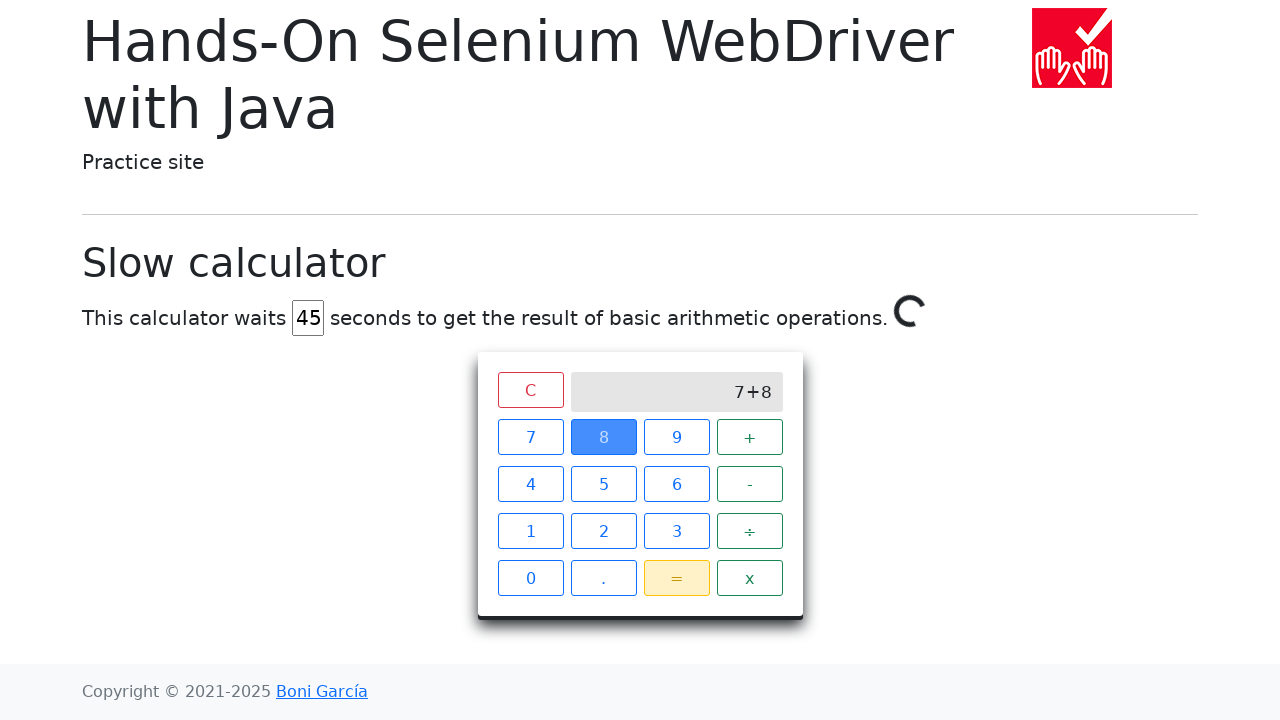

Verified result displays 15 on the calculator screen
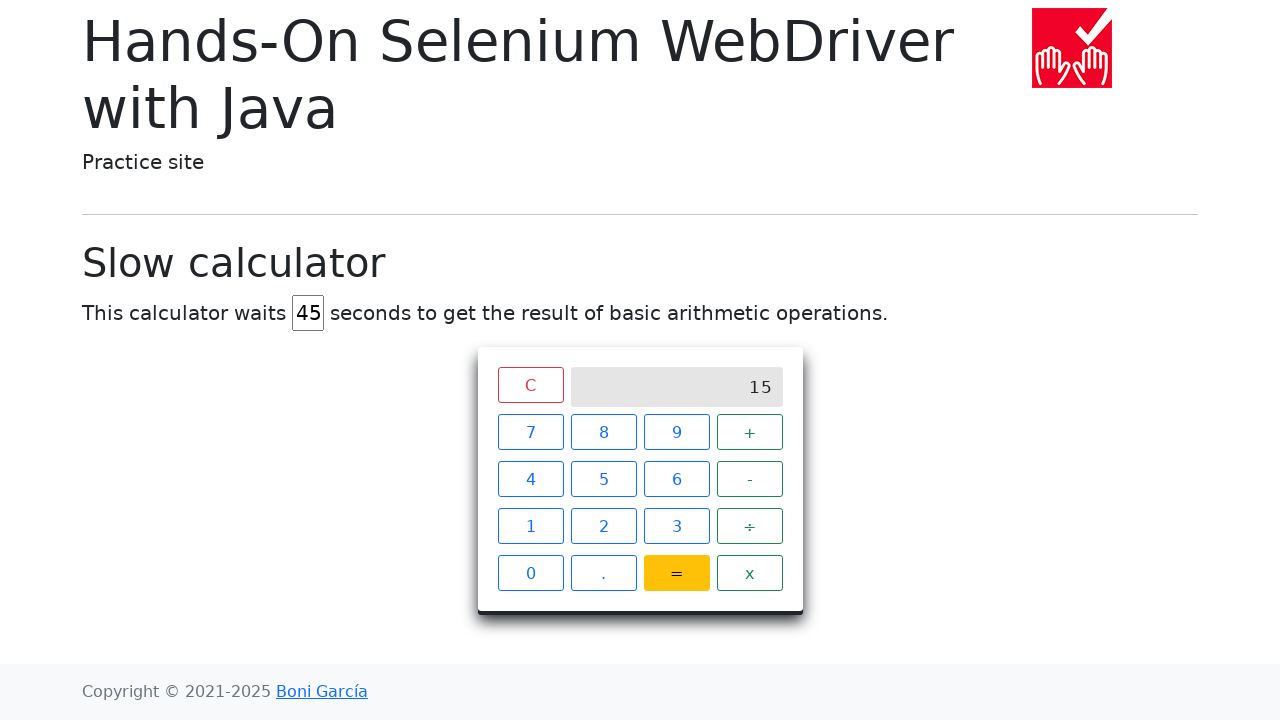

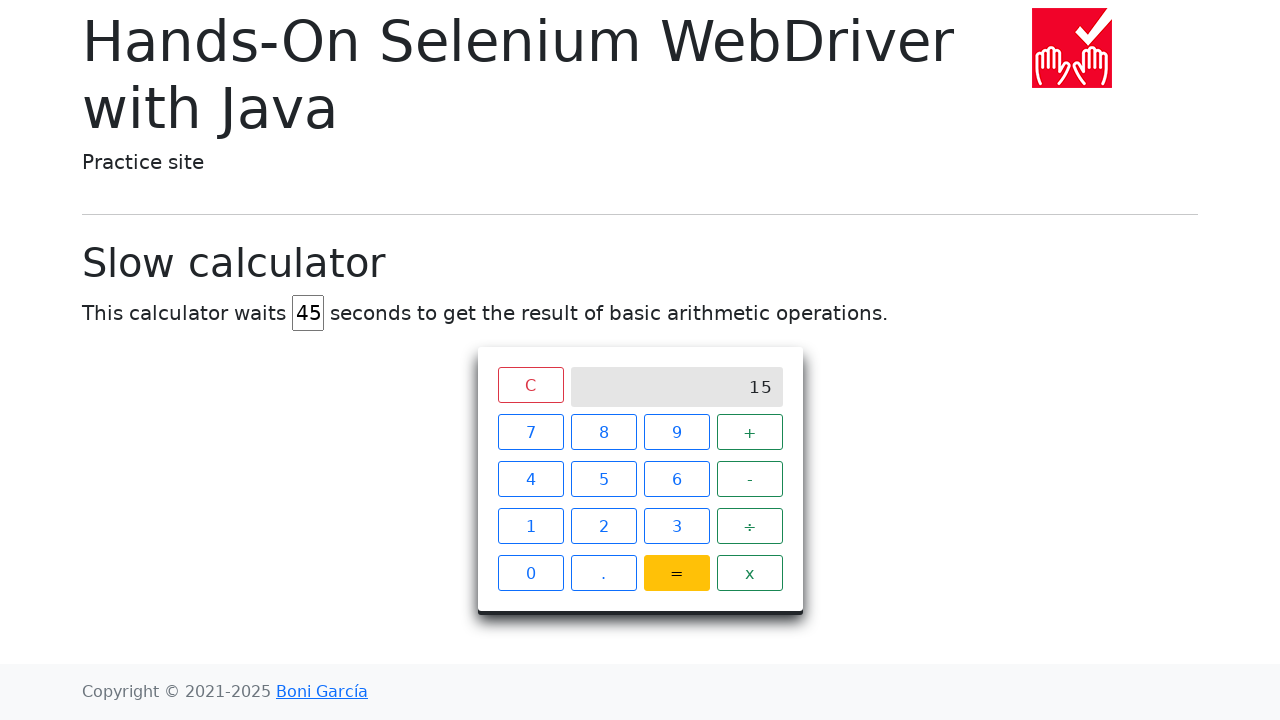